Tests hover functionality on the first image card by hovering to reveal user information and then clicking the profile link

Starting URL: https://the-internet.herokuapp.com/hovers

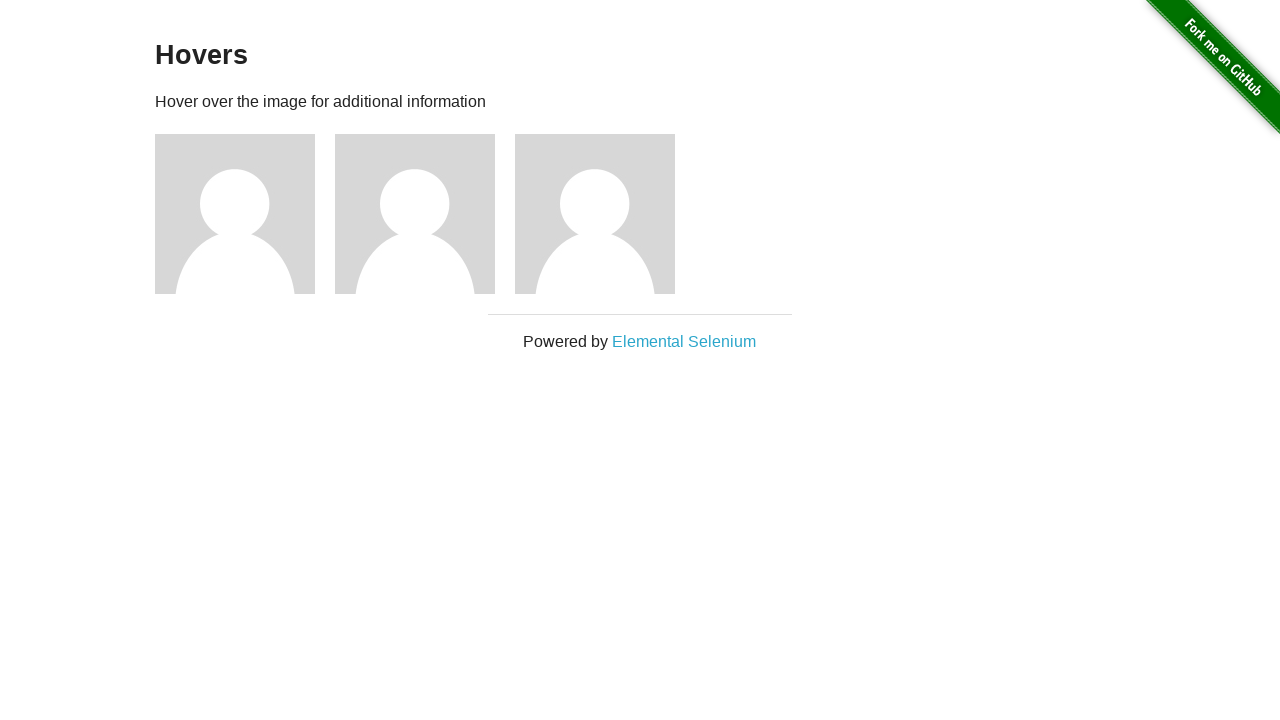

Waited for figure elements to load
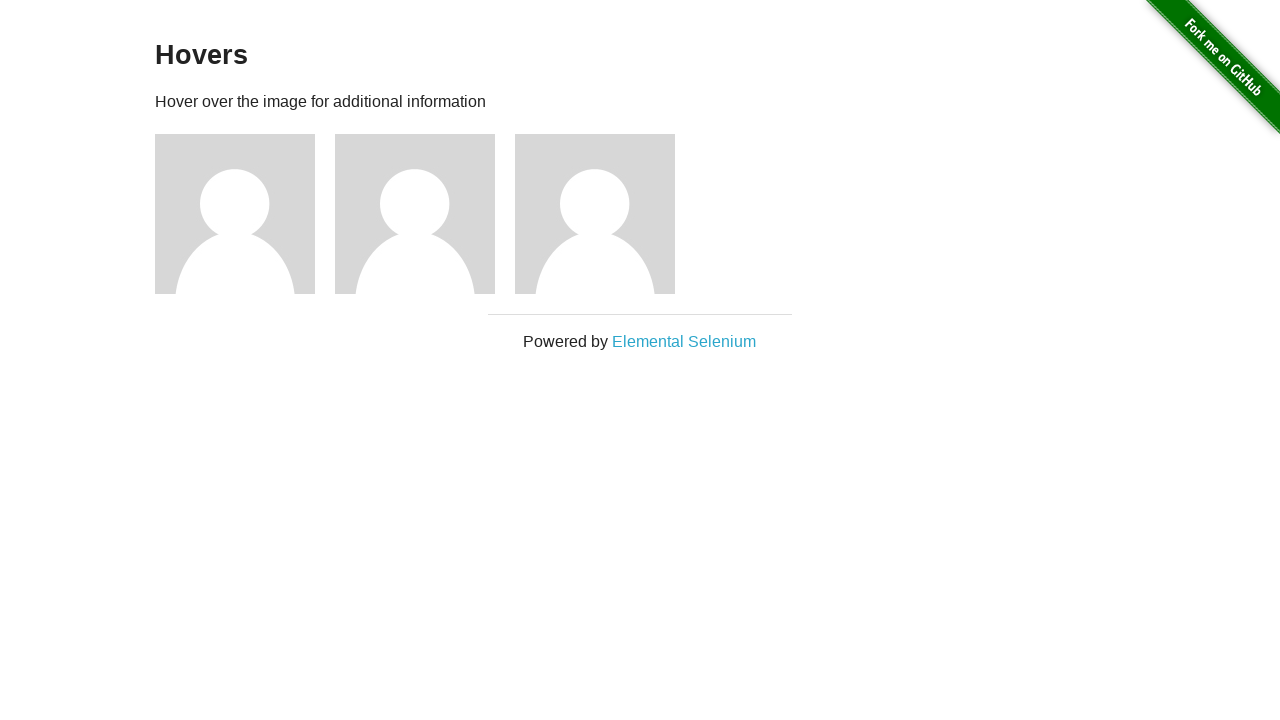

Located the first image figure element
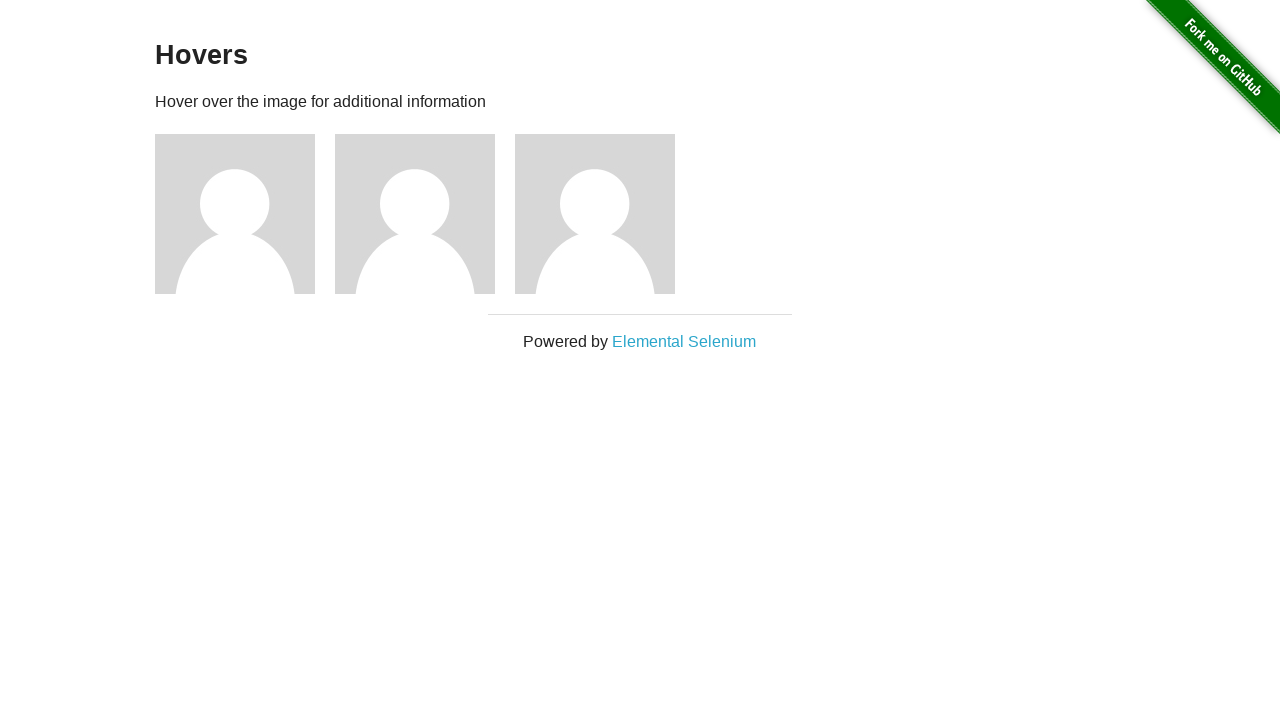

Hovered over the first image to reveal user information at (235, 214) on .figure >> nth=0 >> img
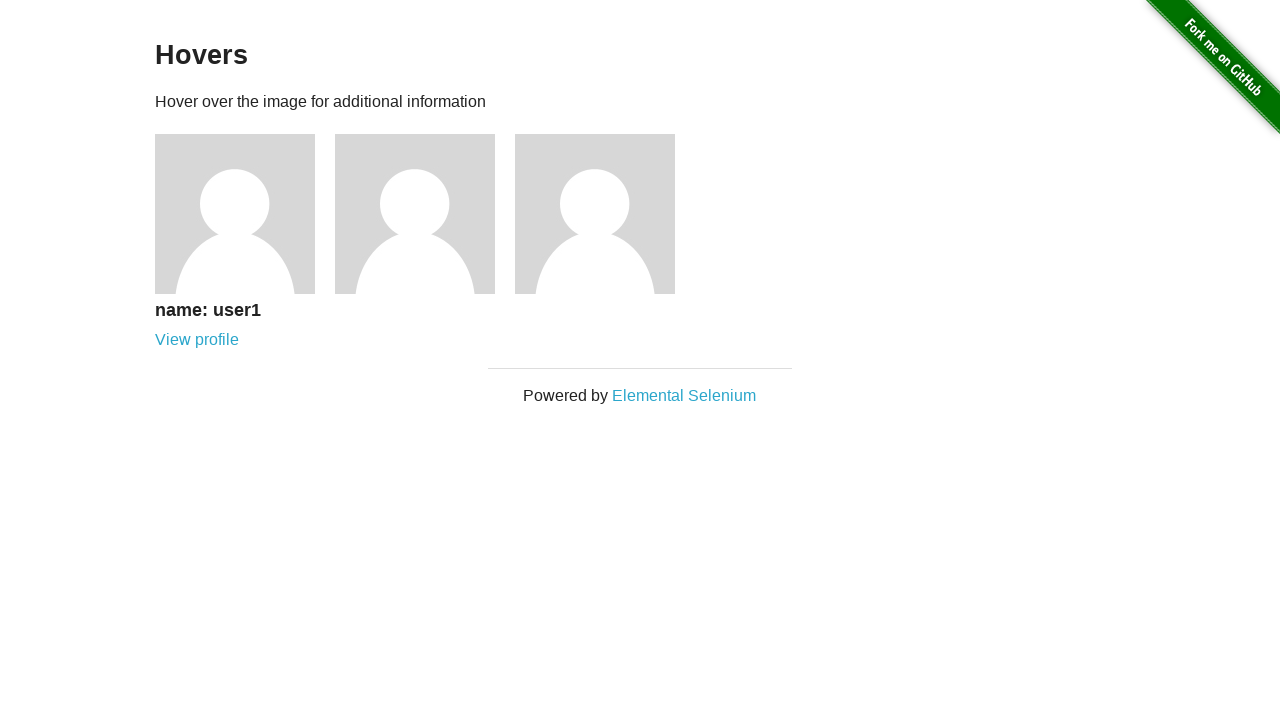

Waited for user name heading to become visible after hover
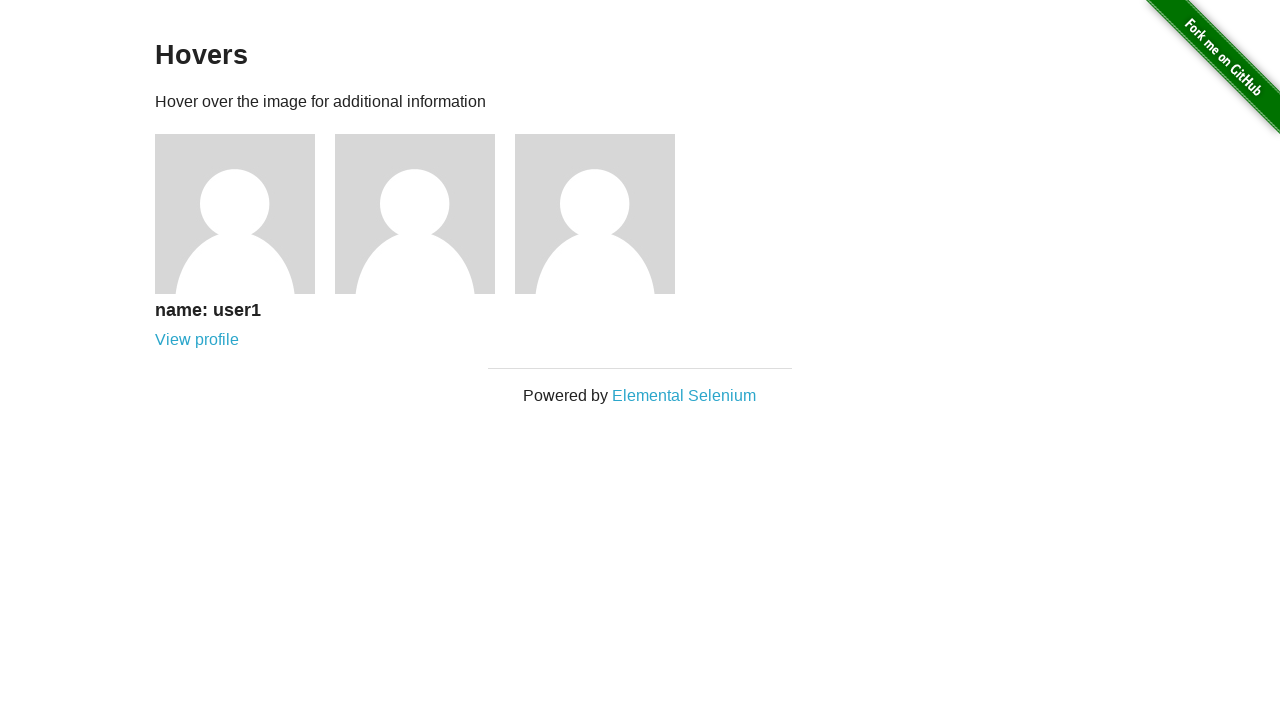

Clicked the profile link in the first image card at (197, 340) on .figure >> nth=0 >> a
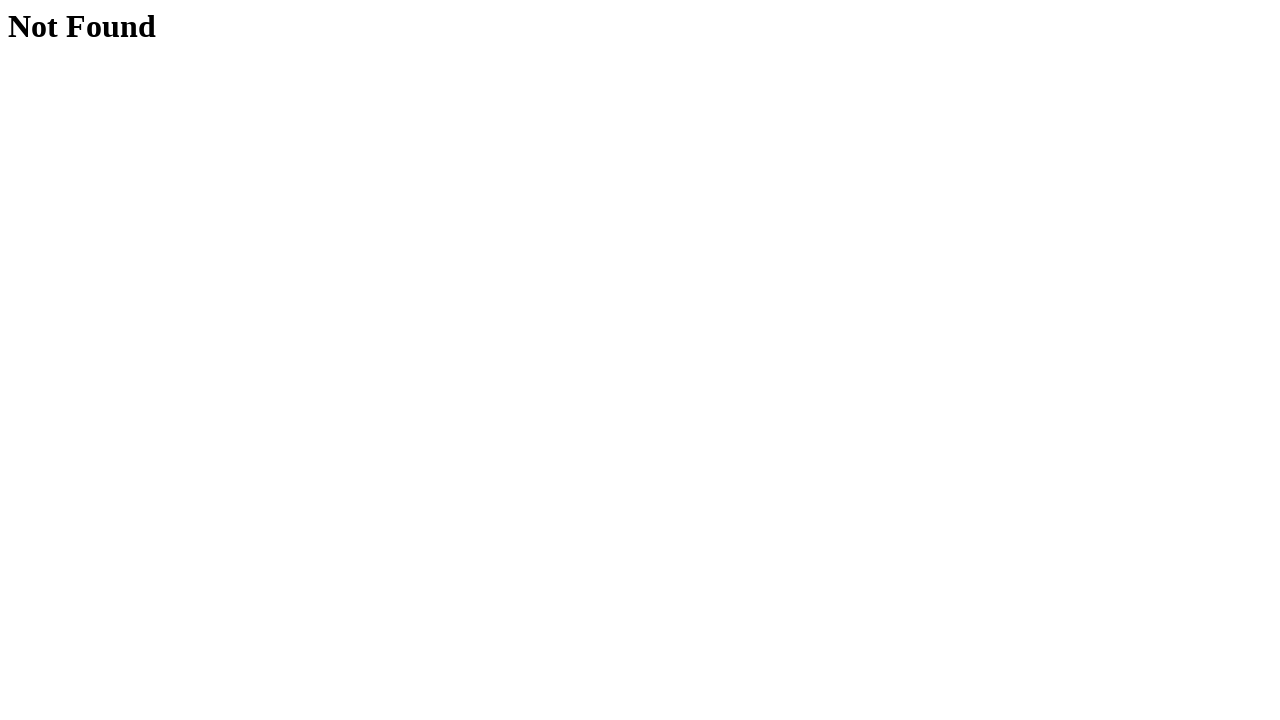

Navigation completed and page DOM content loaded
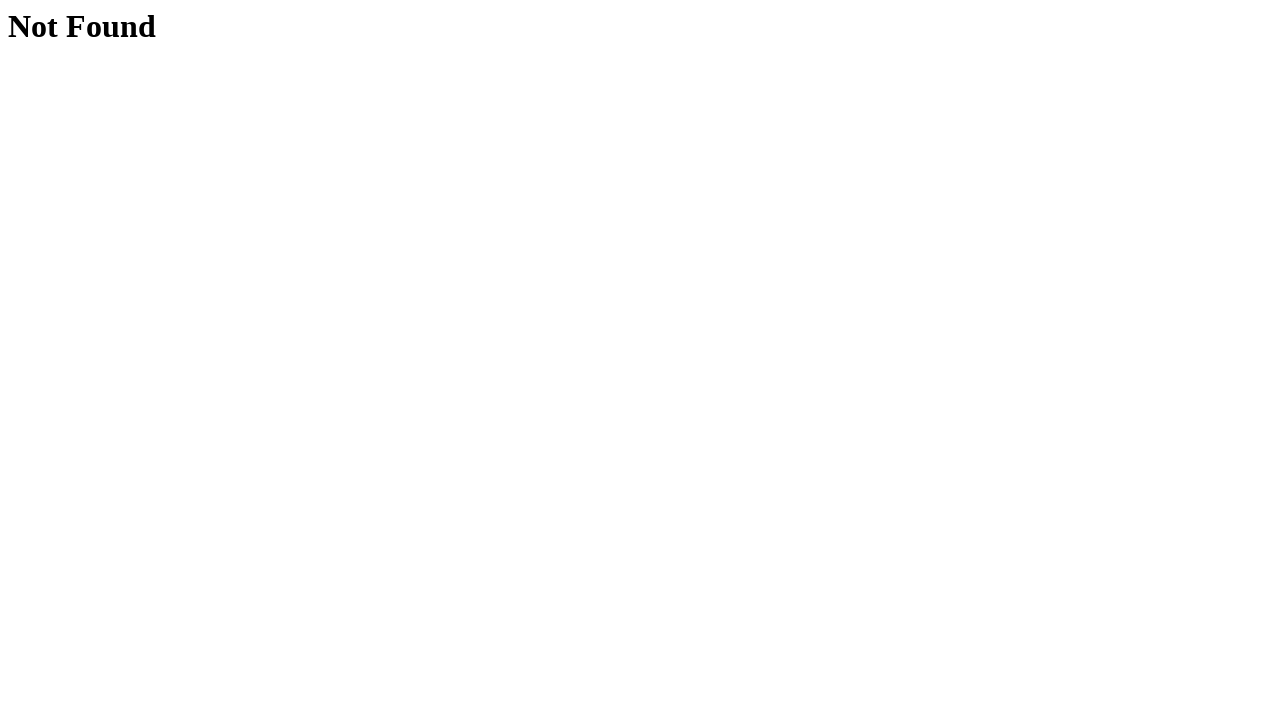

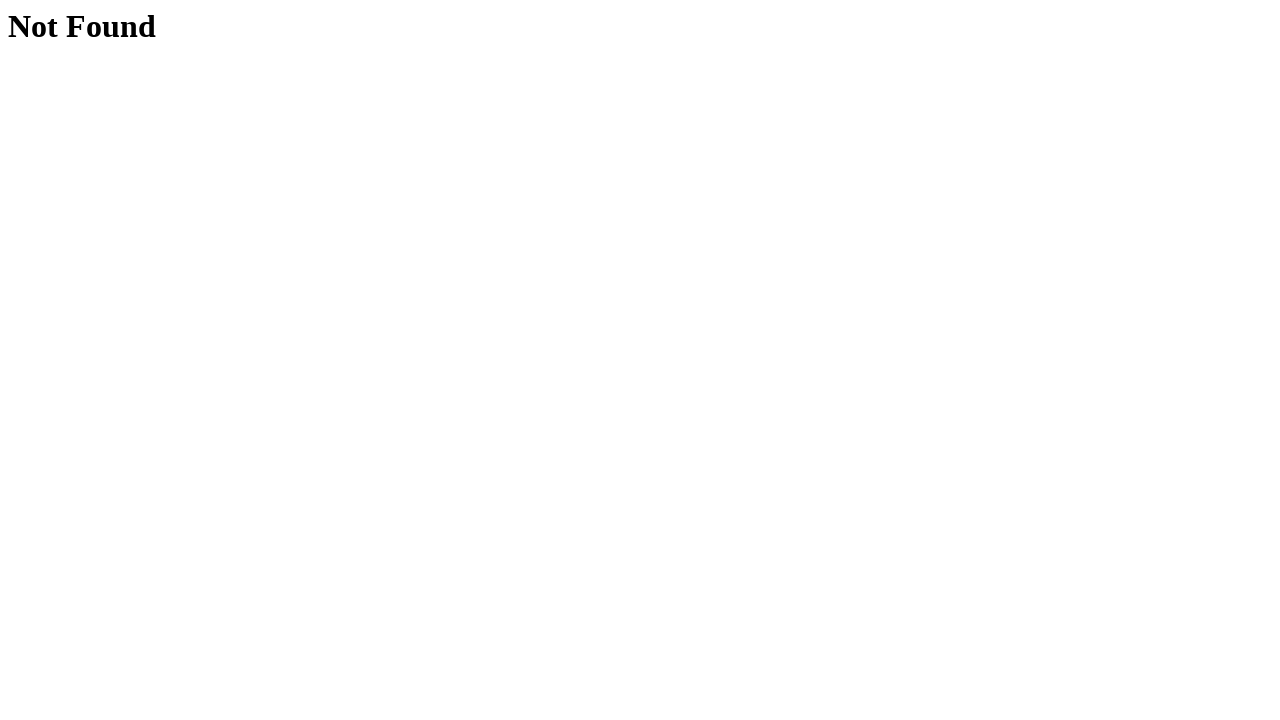